Tests browser navigation commands by navigating between two websites, going back, forward, and refreshing the page

Starting URL: https://testautomationpractice.blogspot.com/

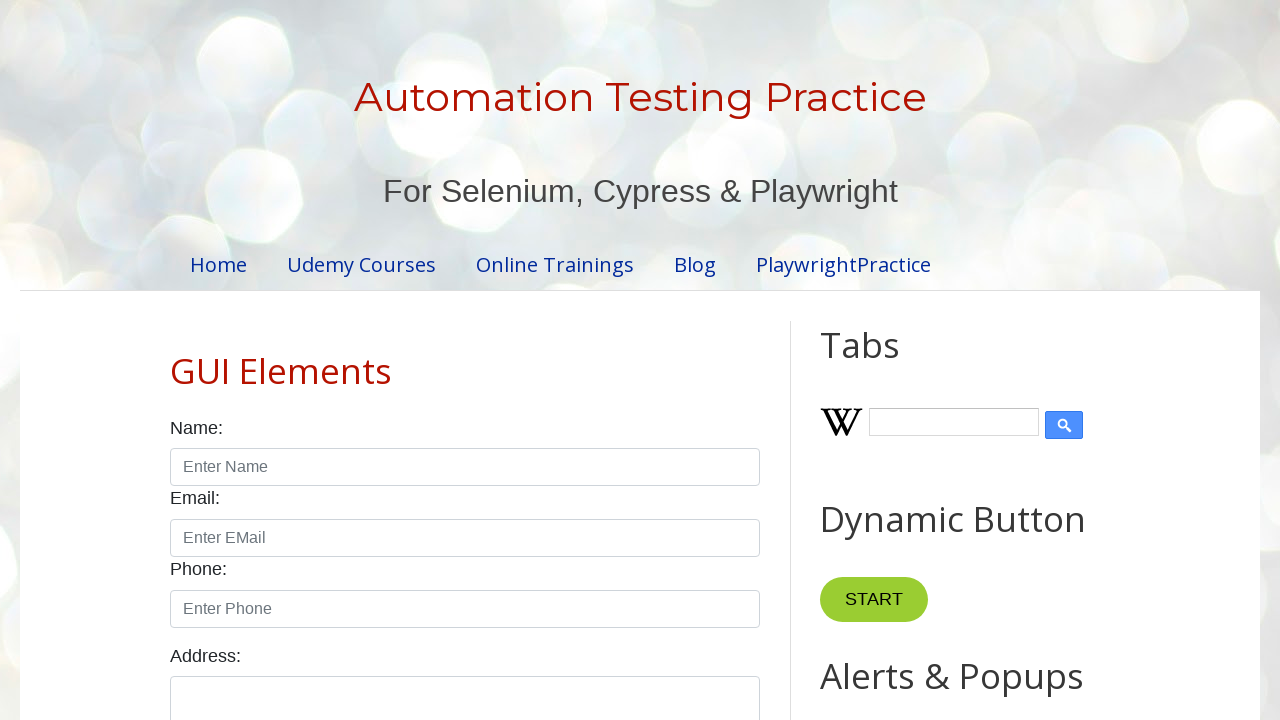

Navigated to ecommerce playground website
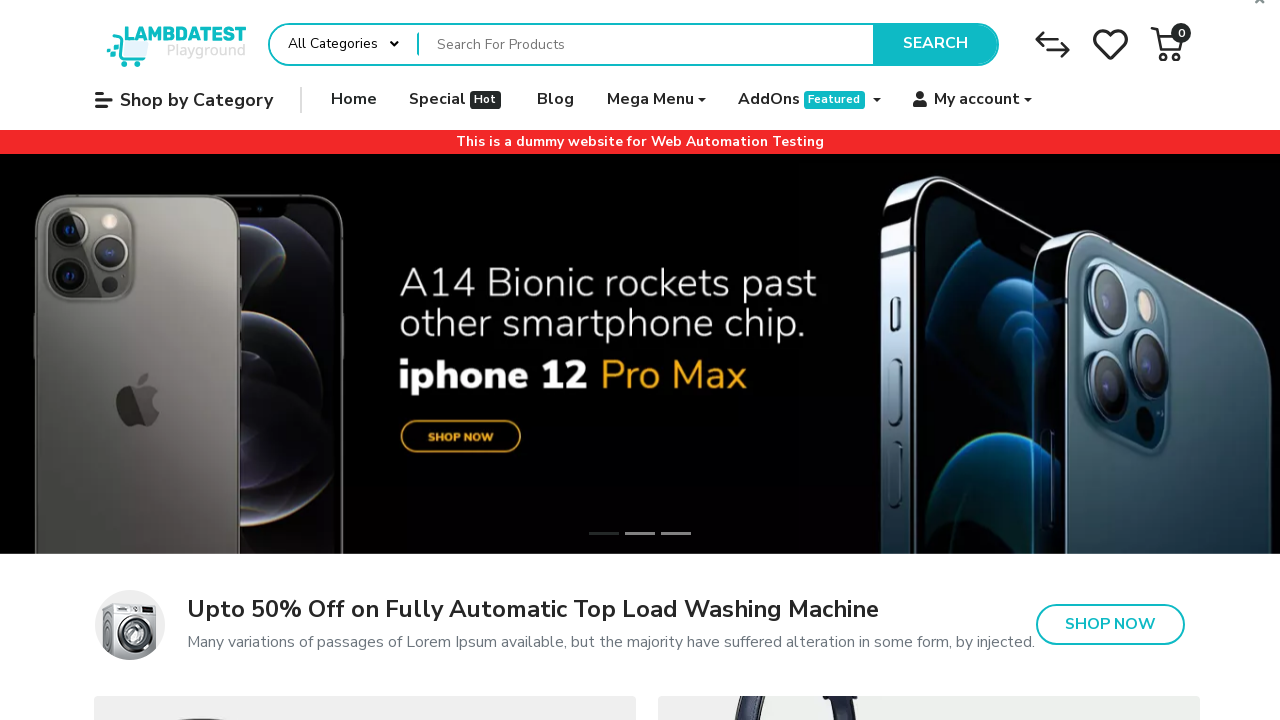

Navigated back to original webpage (testautomationpractice.blogspot.com)
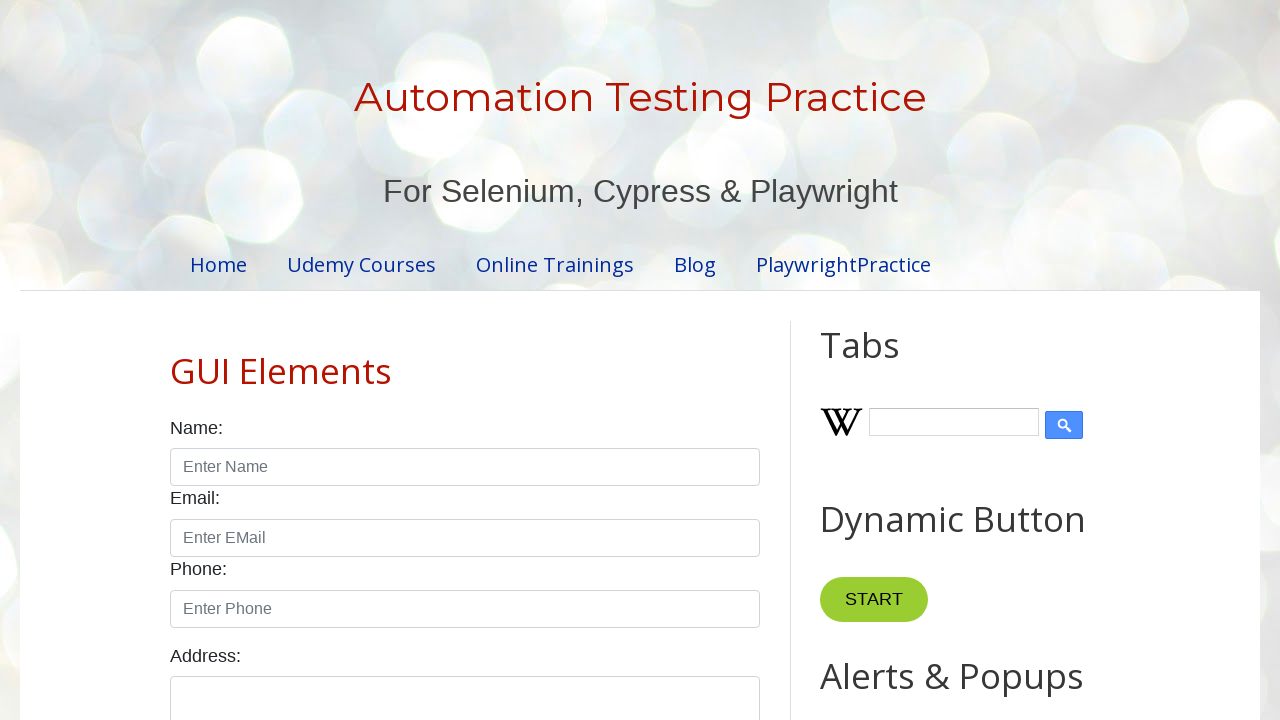

Navigated forward to ecommerce playground website
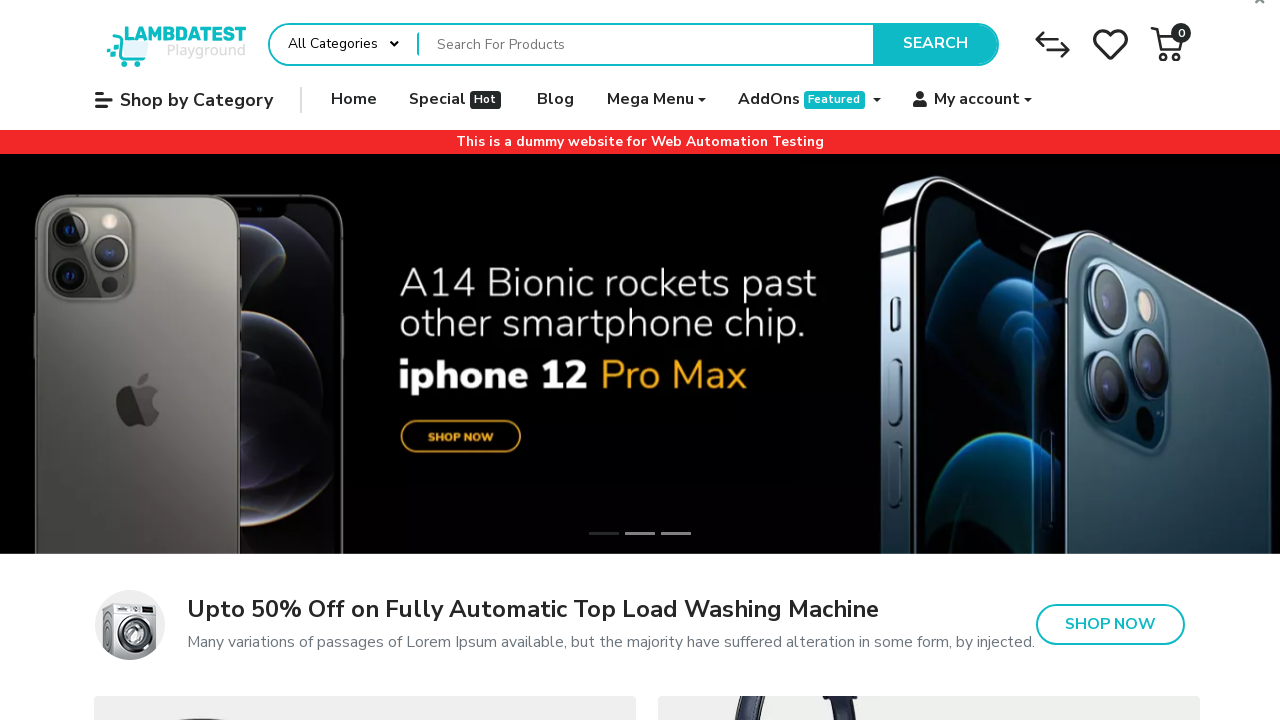

Refreshed the current webpage
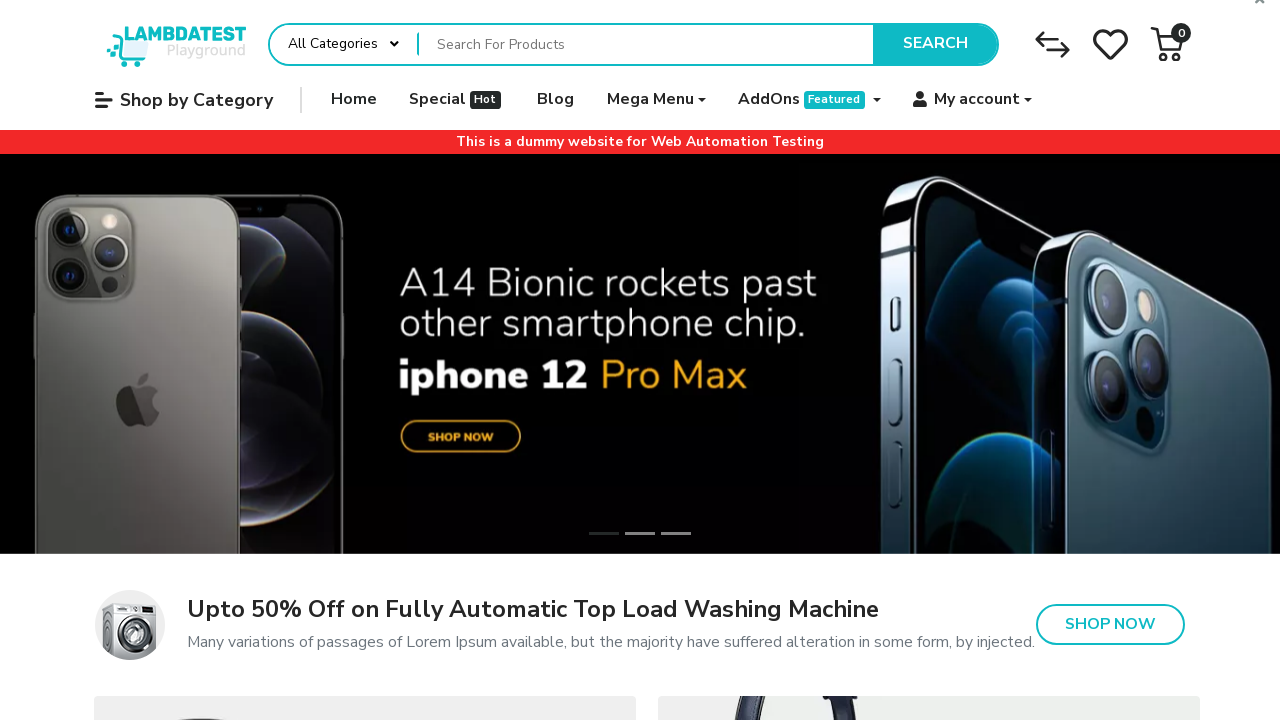

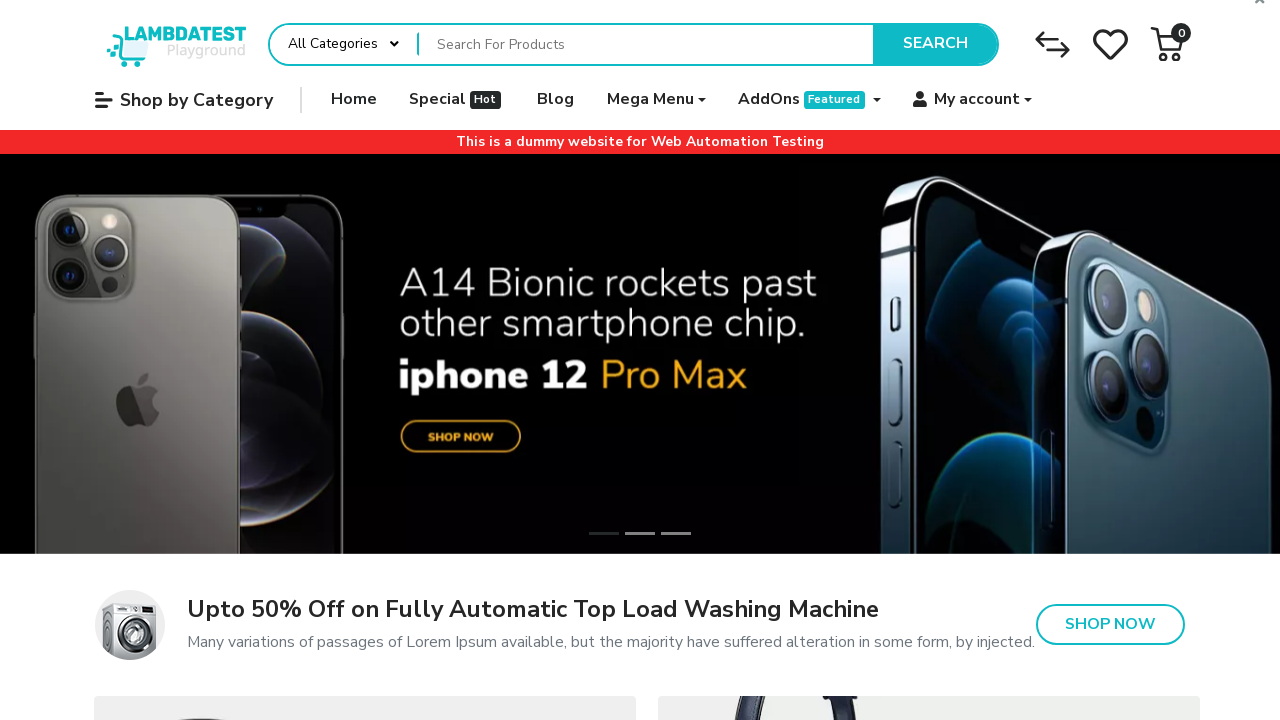